Tests unmarking todo items as complete by unchecking their checkboxes

Starting URL: https://demo.playwright.dev/todomvc

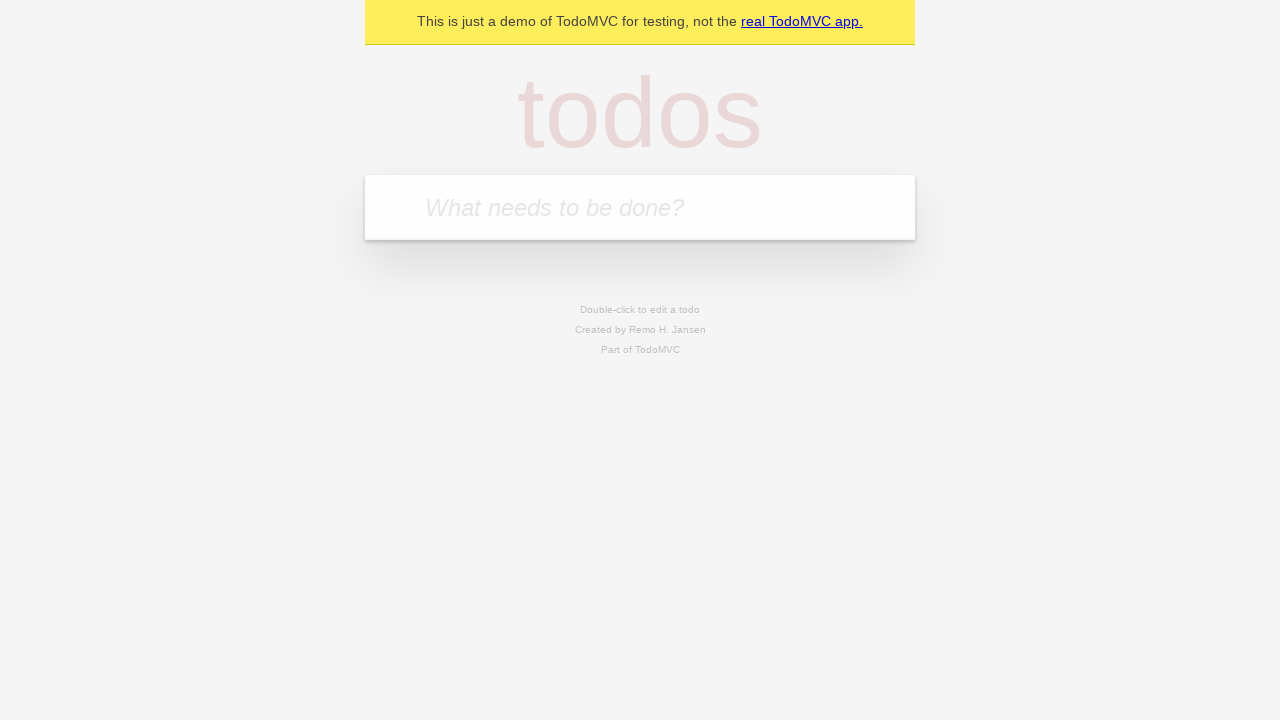

Filled input field with 'buy some cheese' on internal:attr=[placeholder="What needs to be done?"i]
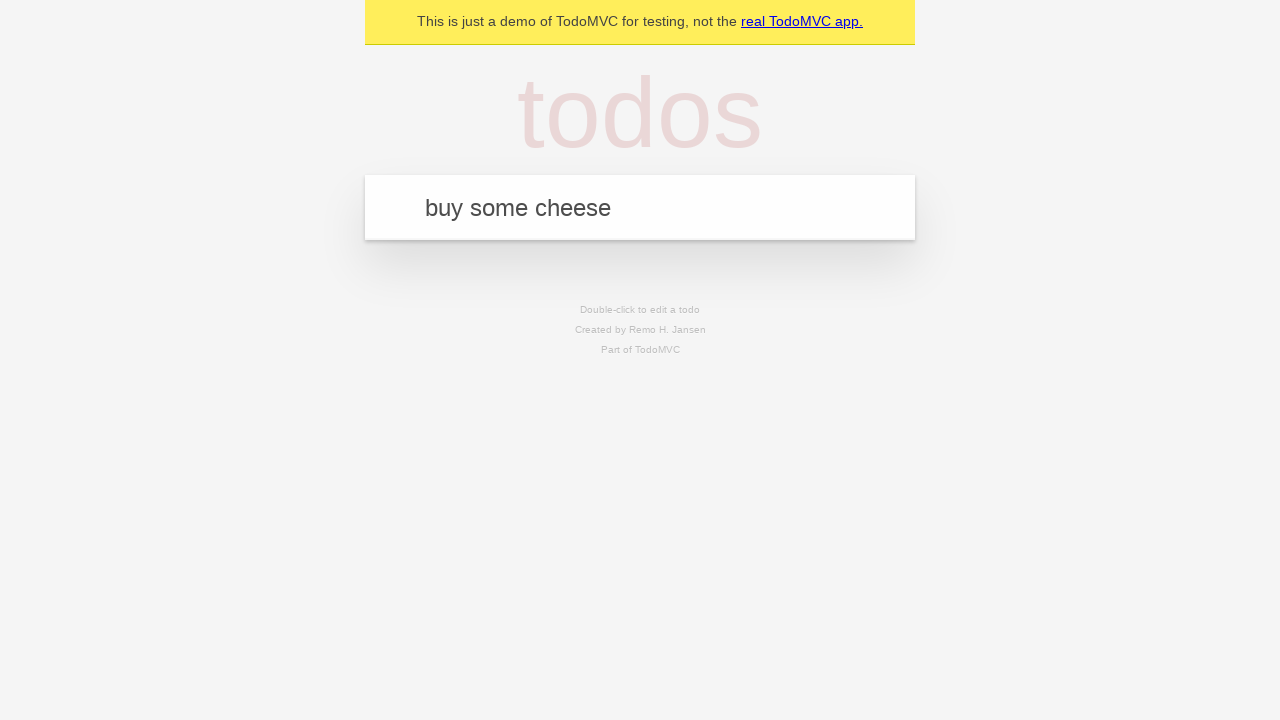

Pressed Enter to create first todo item on internal:attr=[placeholder="What needs to be done?"i]
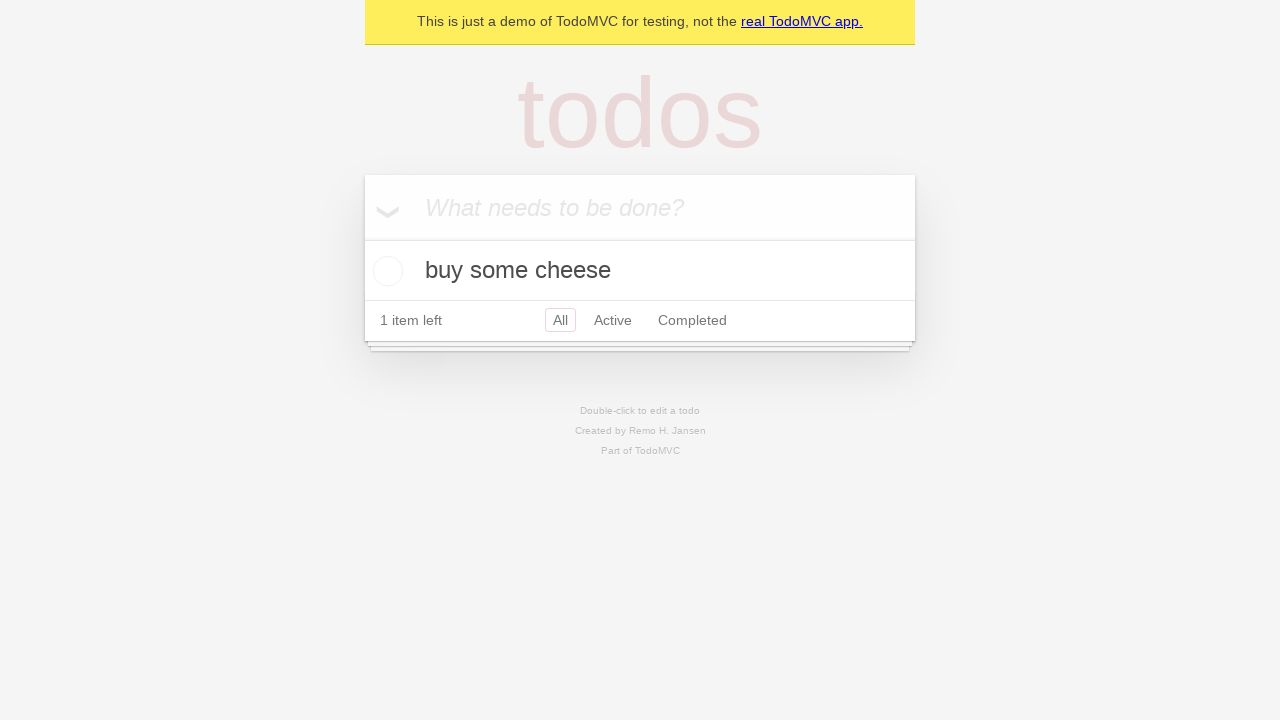

Filled input field with 'feed the cat' on internal:attr=[placeholder="What needs to be done?"i]
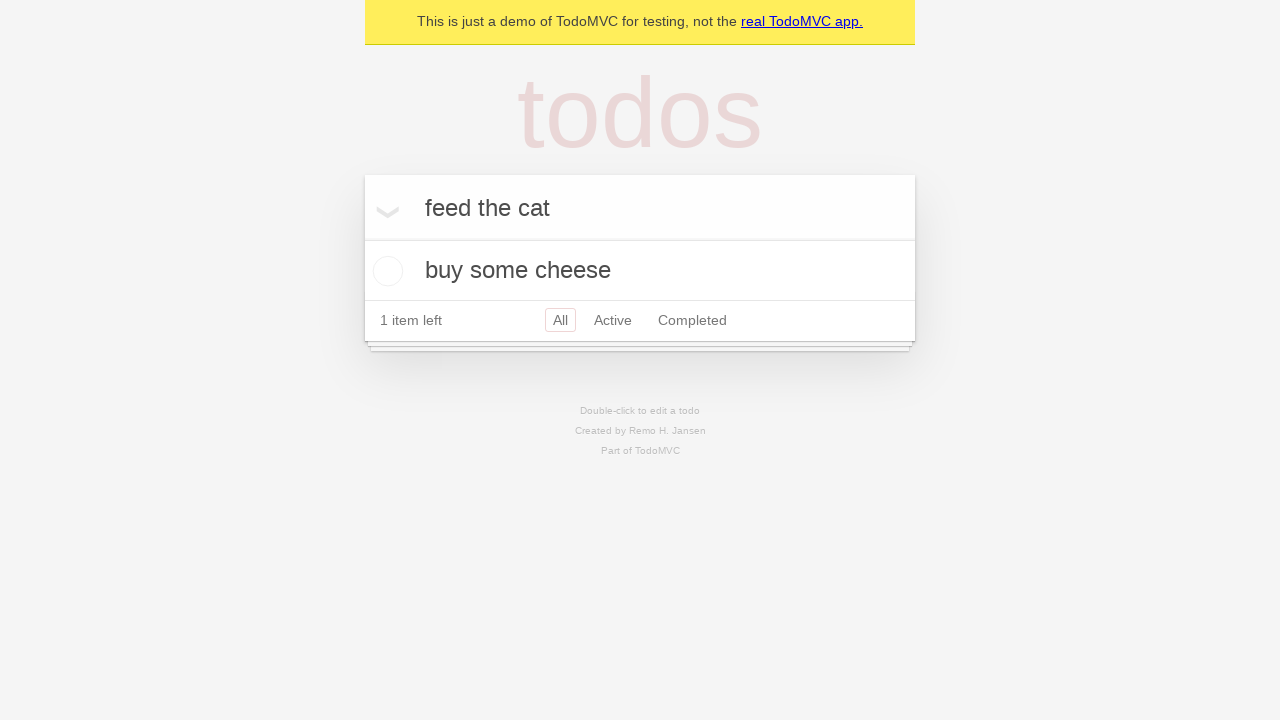

Pressed Enter to create second todo item on internal:attr=[placeholder="What needs to be done?"i]
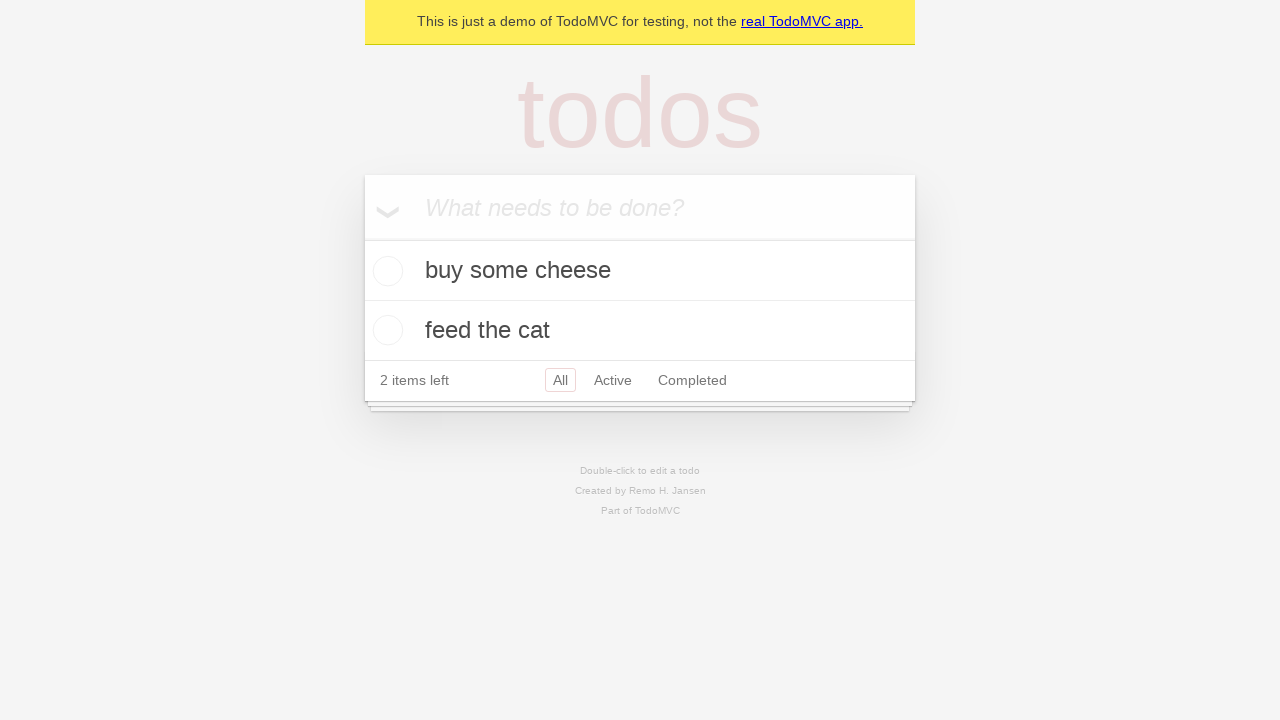

Checked the first todo item checkbox to mark it complete at (385, 271) on internal:testid=[data-testid="todo-item"s] >> nth=0 >> internal:role=checkbox
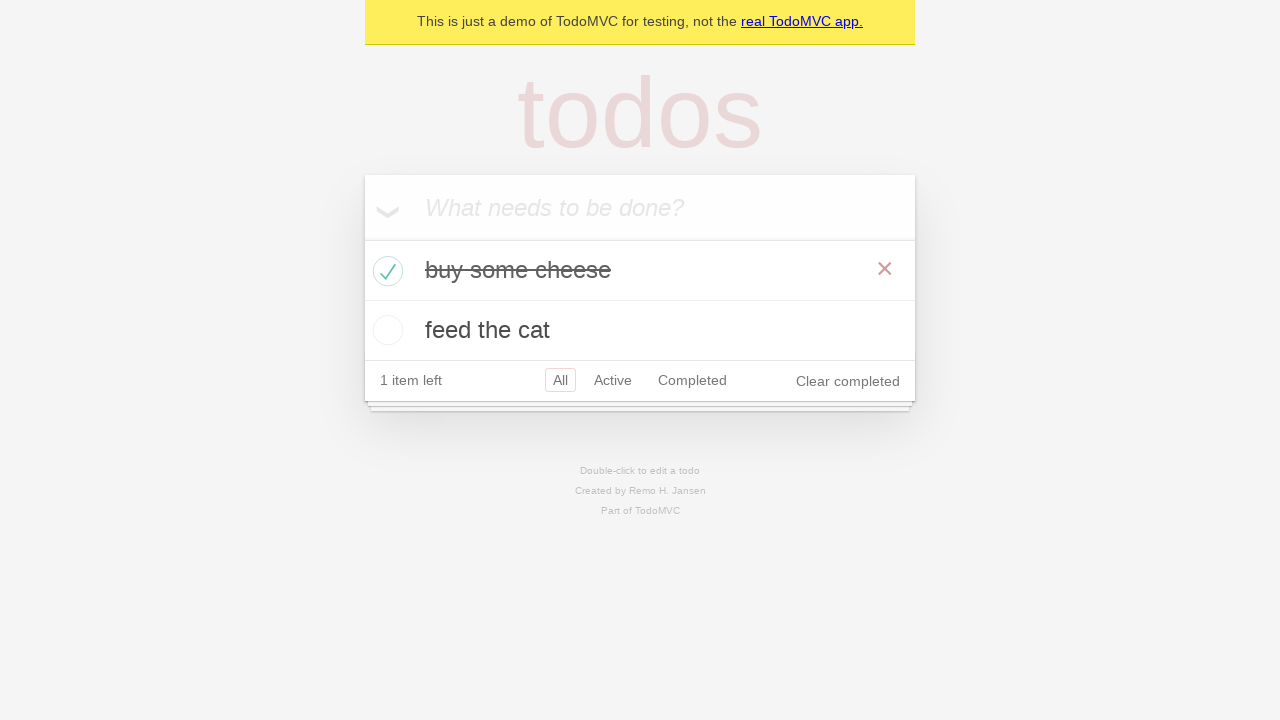

Unchecked the first todo item checkbox to mark it as incomplete at (385, 271) on internal:testid=[data-testid="todo-item"s] >> nth=0 >> internal:role=checkbox
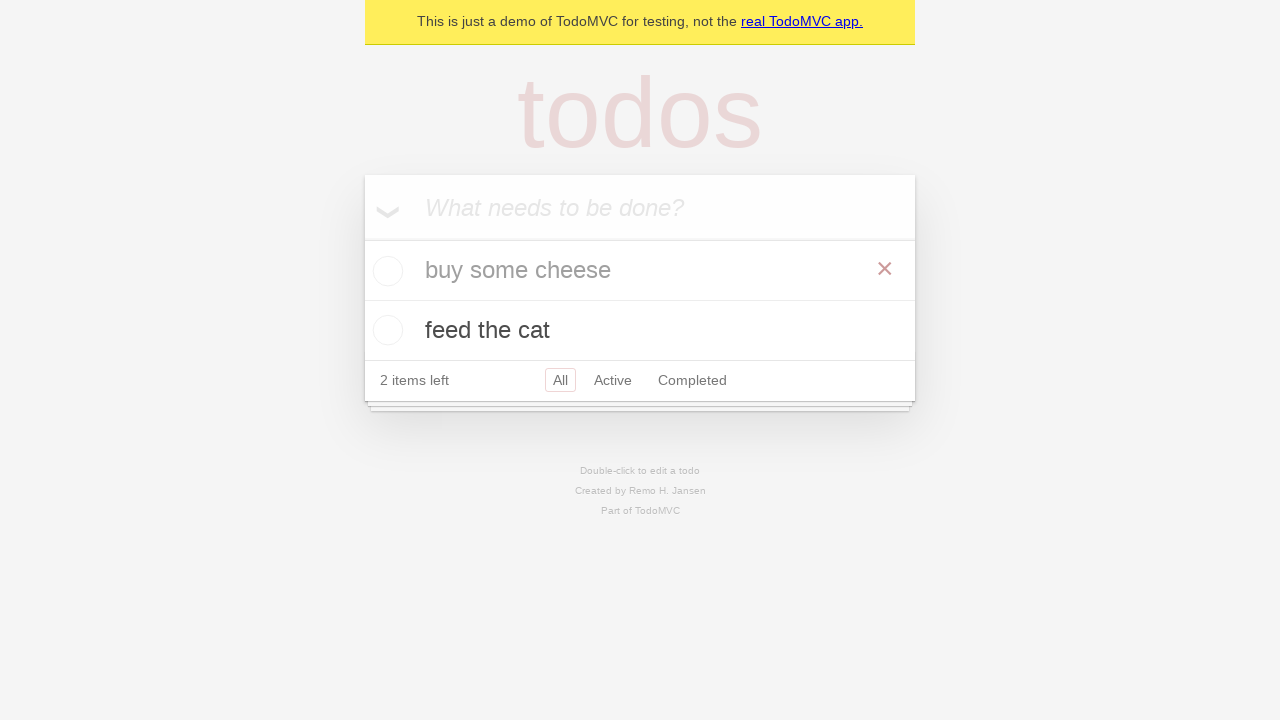

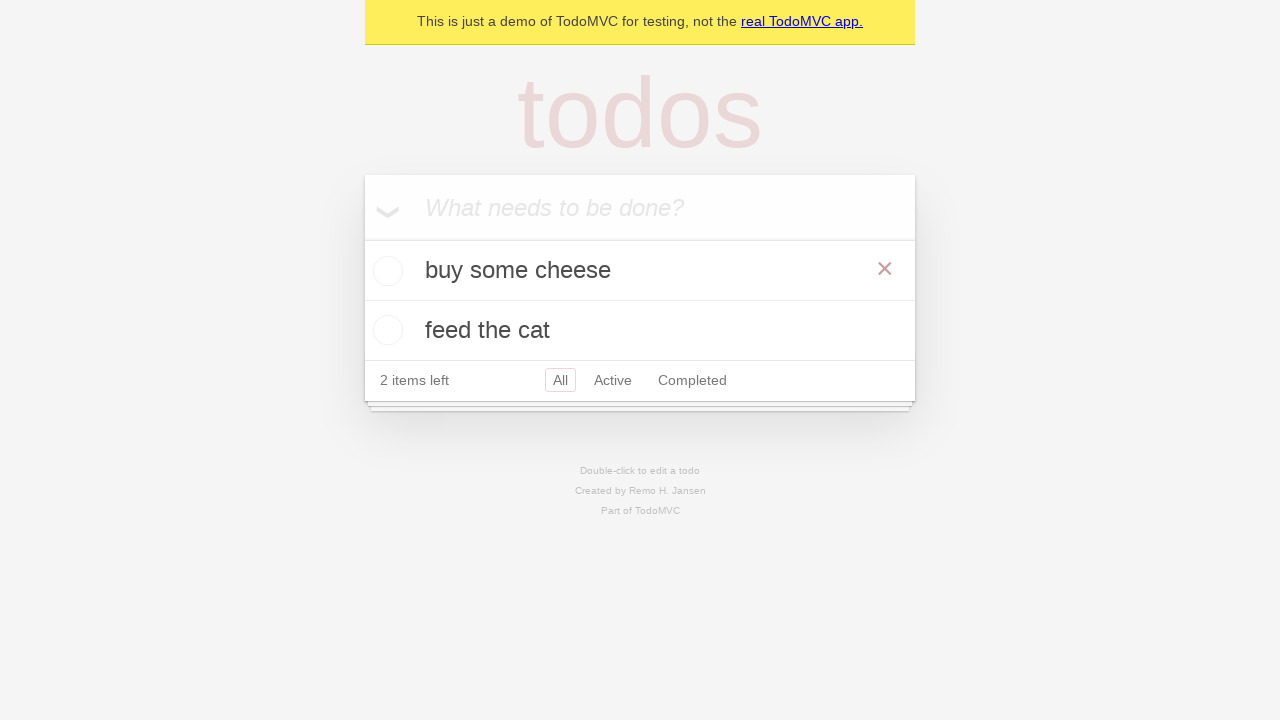